Navigates to Challenging DOM page and verifies the side buttons contain expected text values

Starting URL: https://the-internet.herokuapp.com/

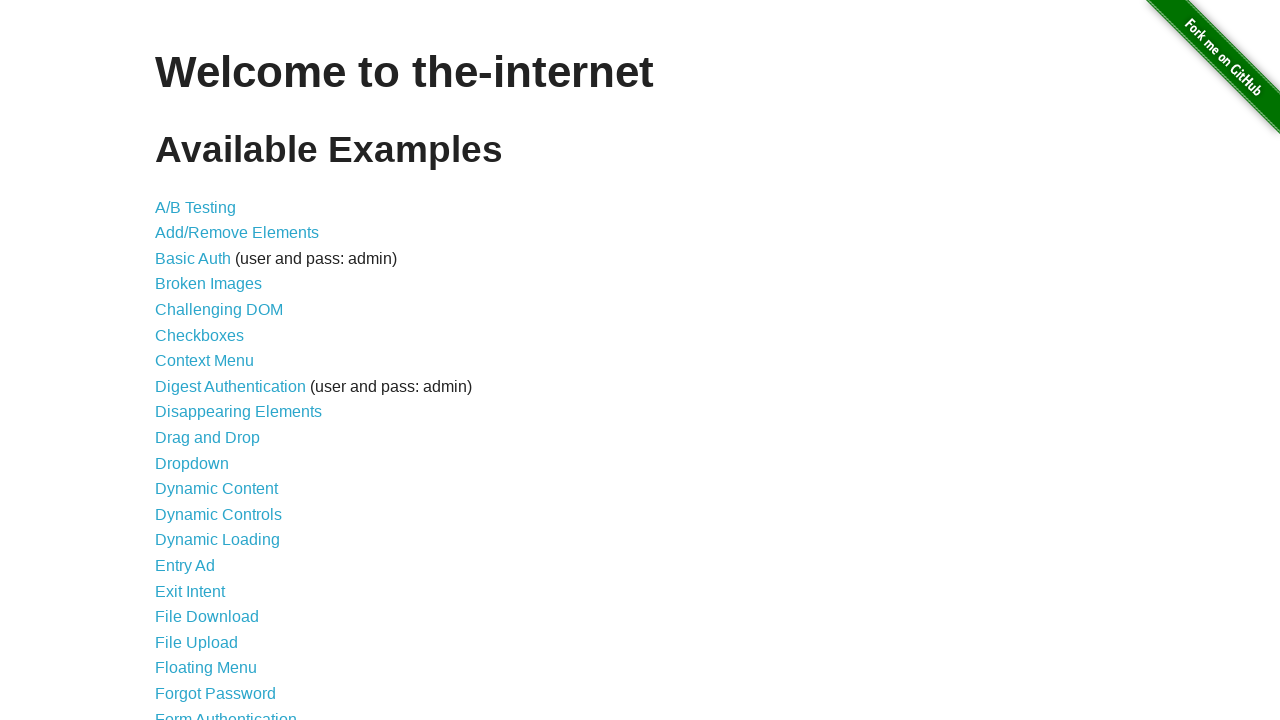

Clicked on Challenging DOM link at (219, 310) on xpath=//a[normalize-space()='Challenging DOM']
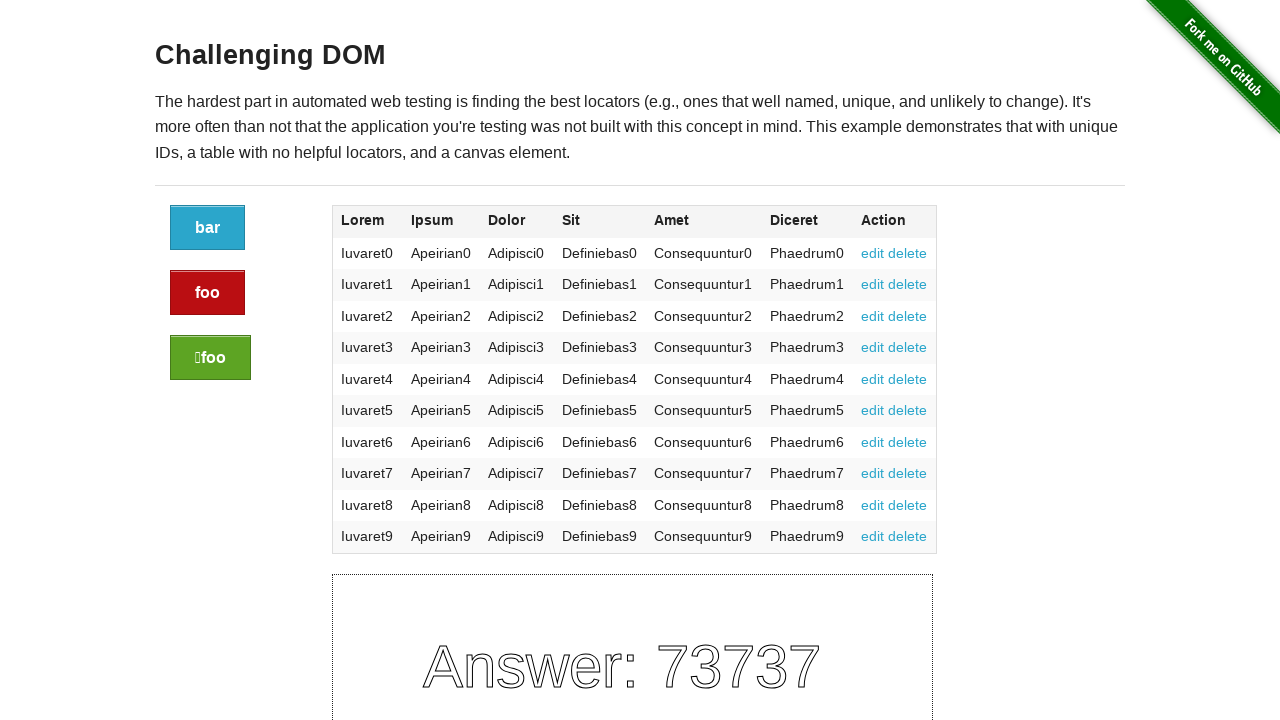

Challenging DOM page loaded
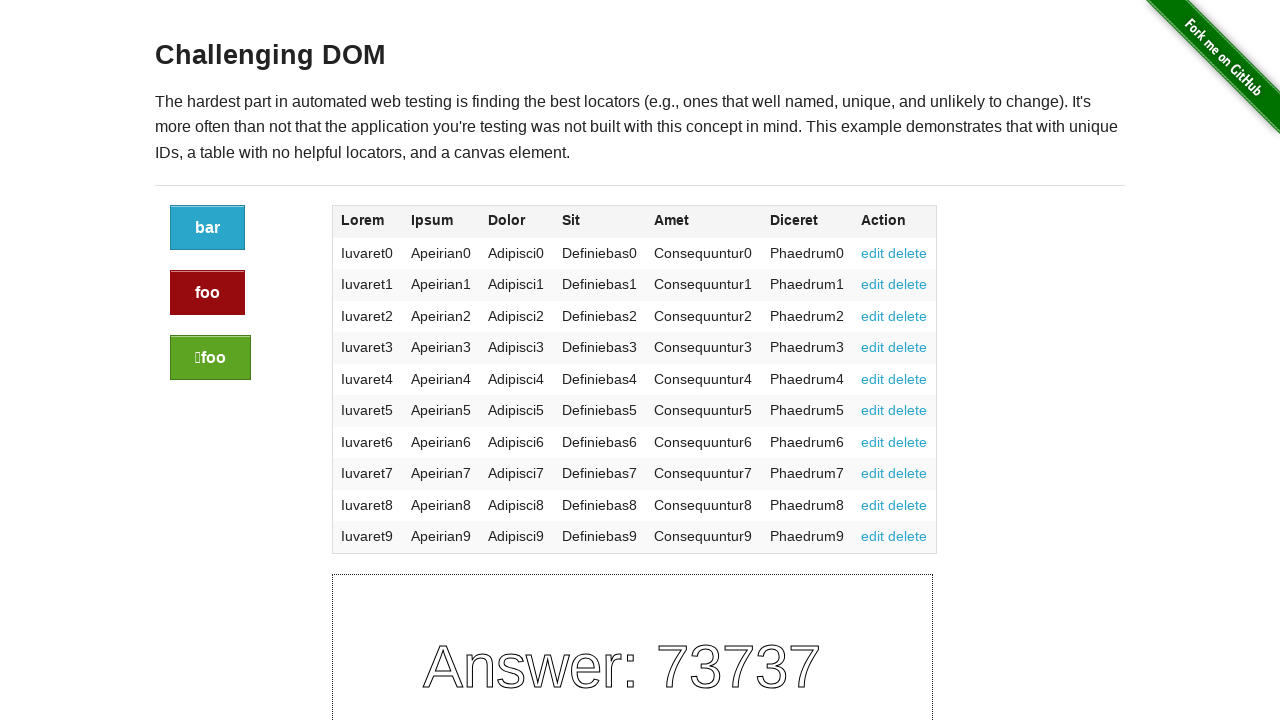

Retrieved all side buttons from the page
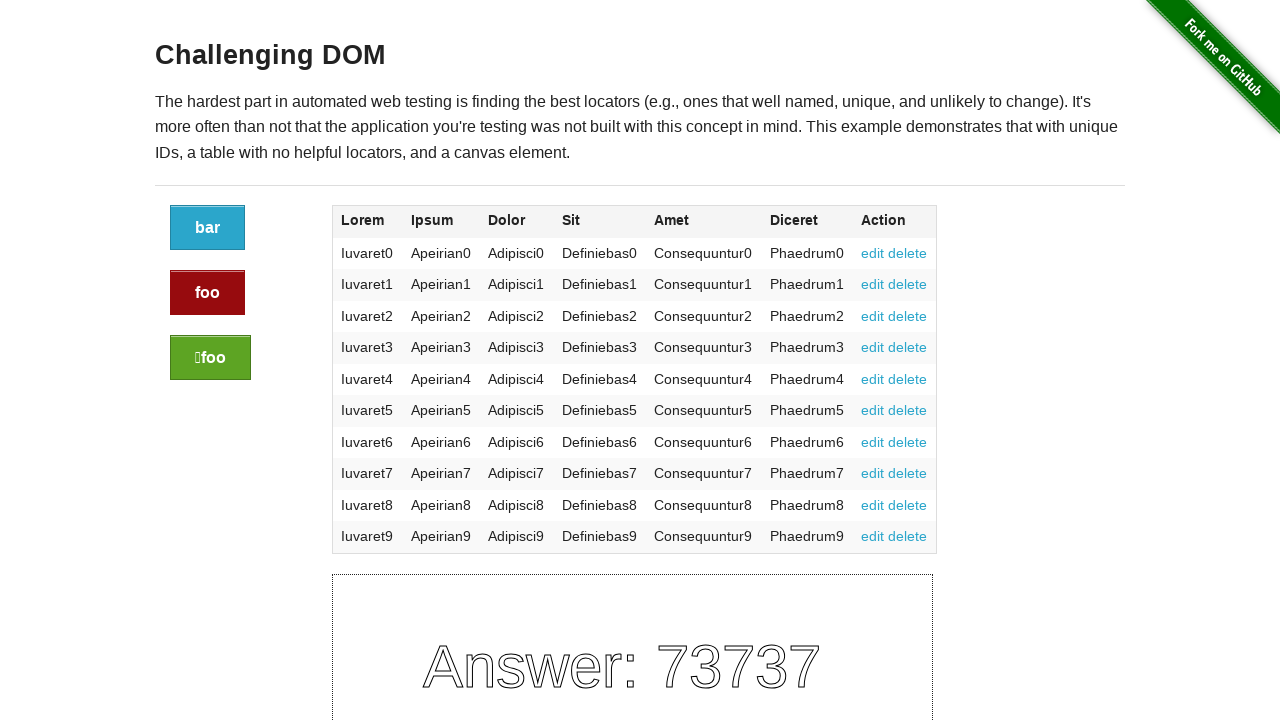

Verified button with text 'bar' is in expected list
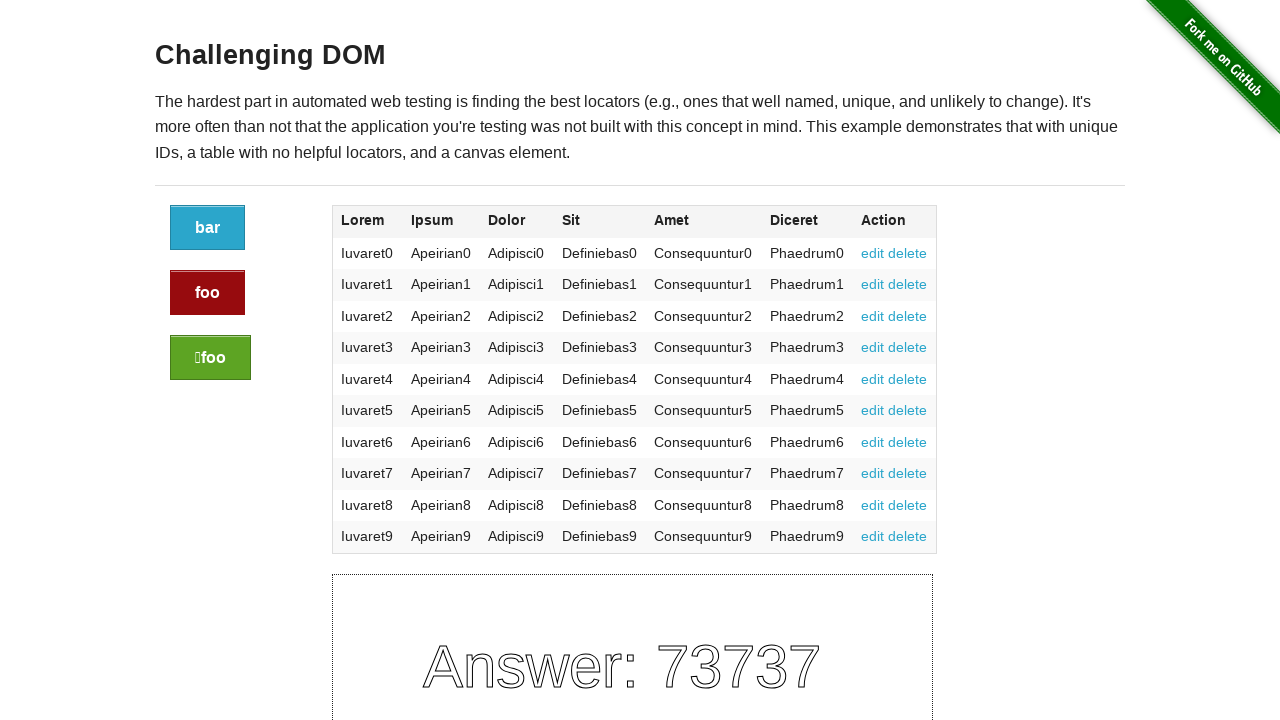

Verified button with text 'foo' is in expected list
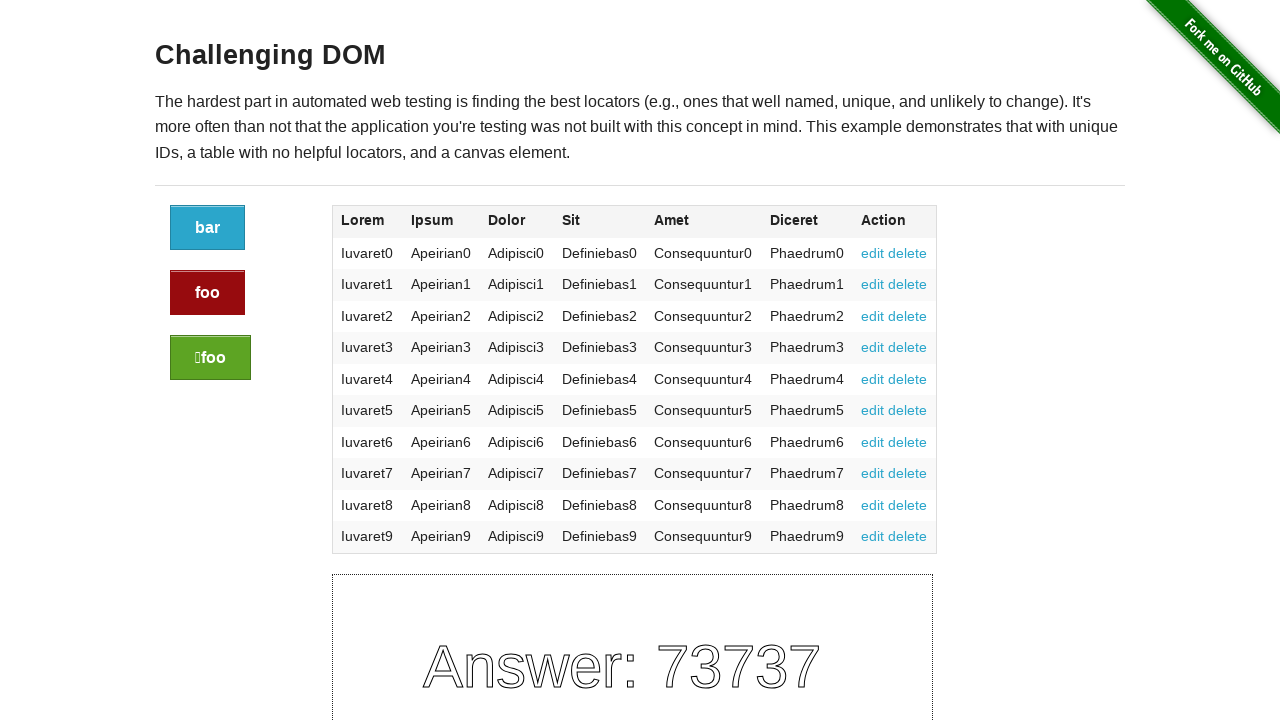

Verified button with text 'foo' is in expected list
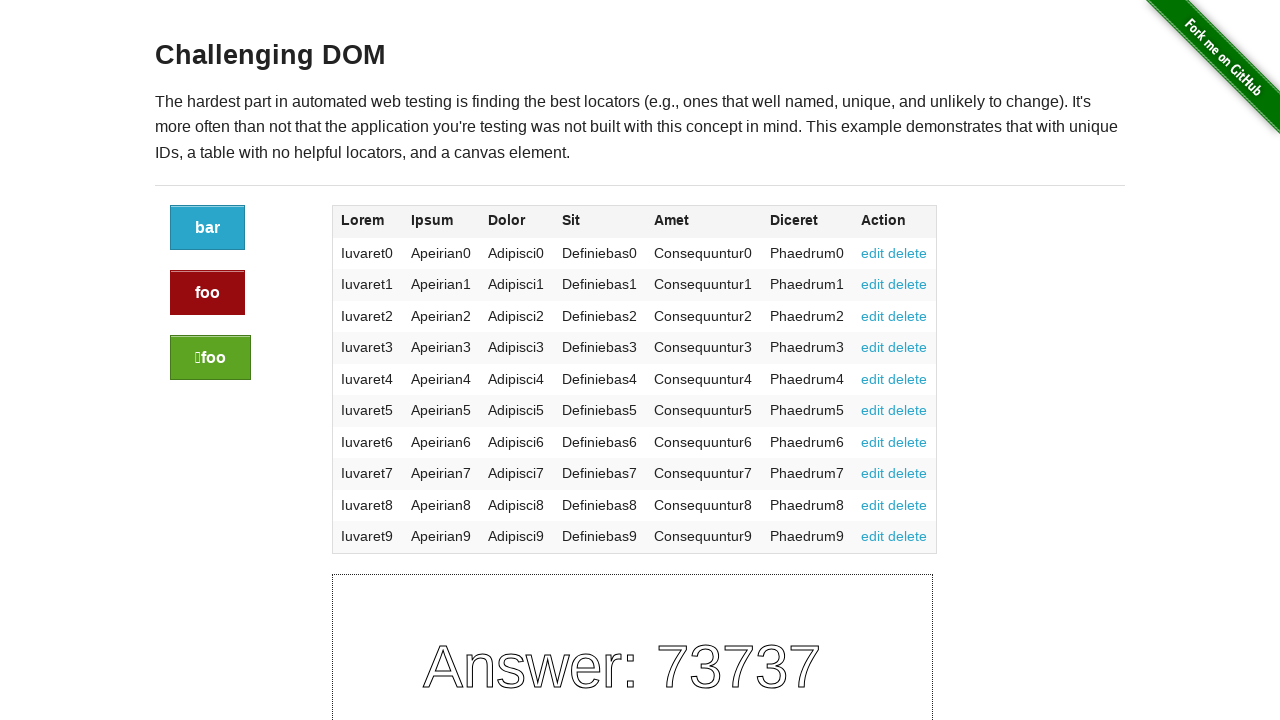

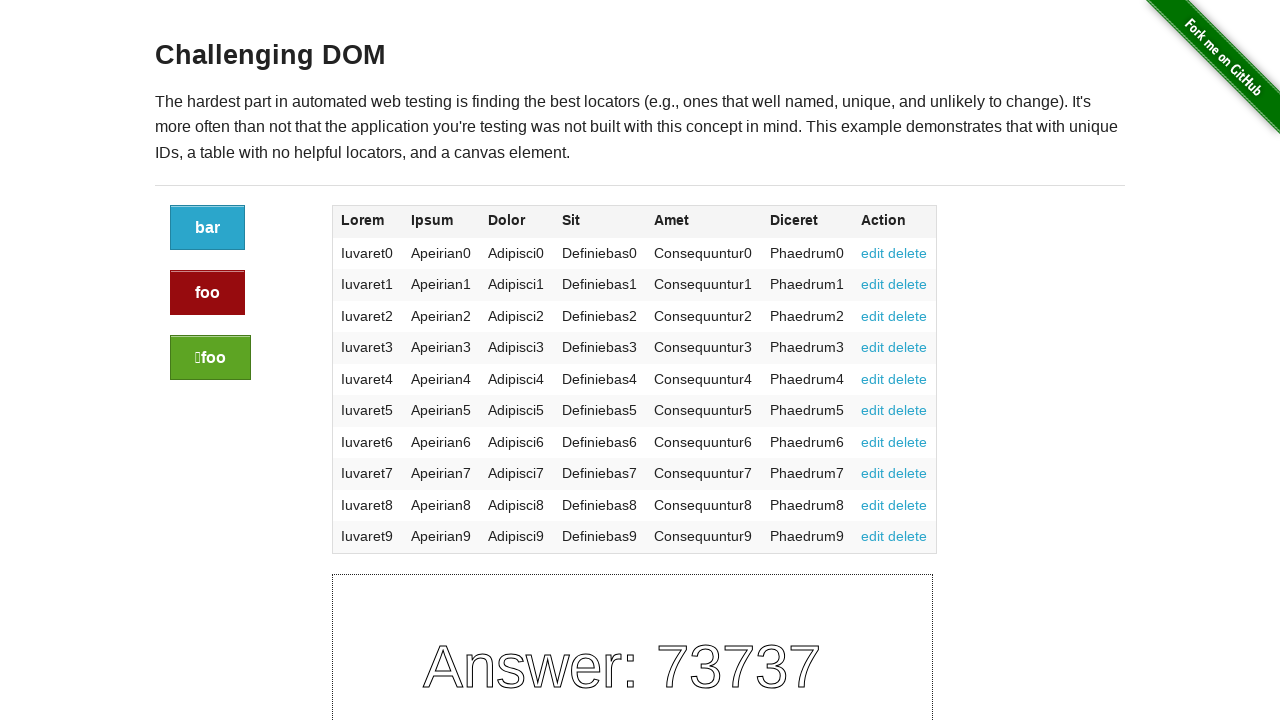